Navigates to nopCommerce demo site and verifies that image slides and links are present on the homepage

Starting URL: https://demo.nopcommerce.com/

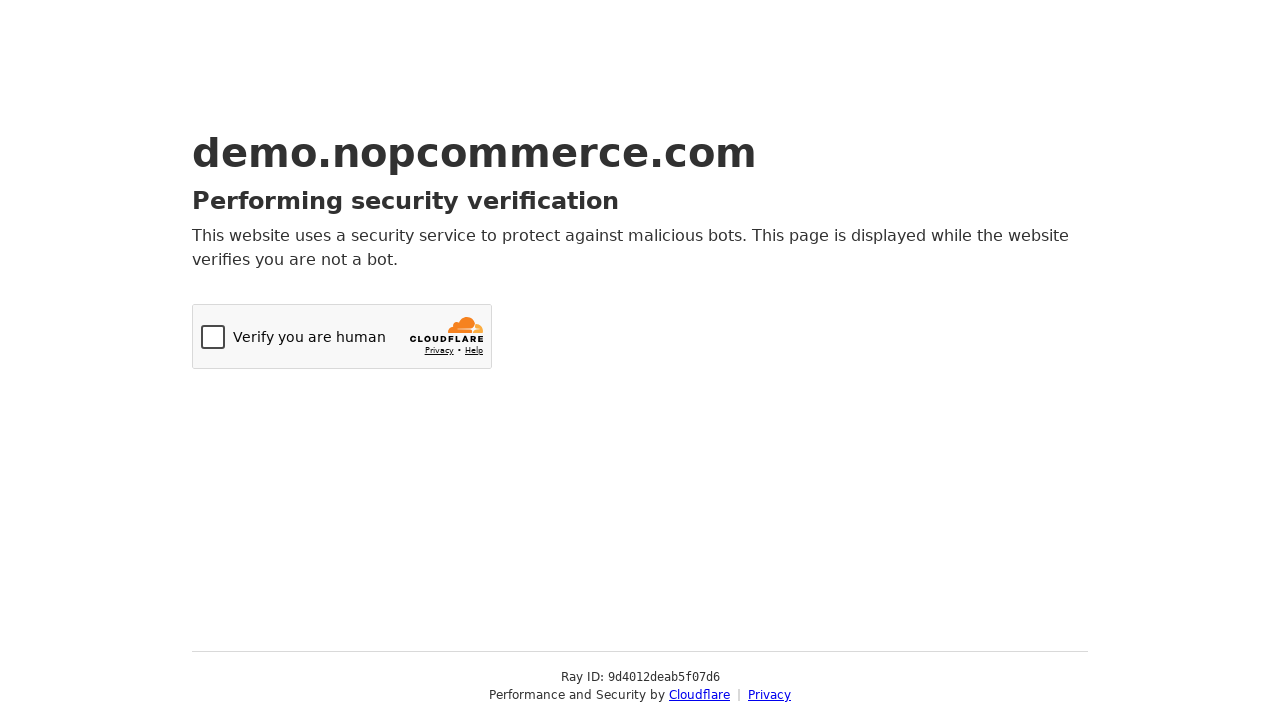

Navigated to nopCommerce demo site homepage
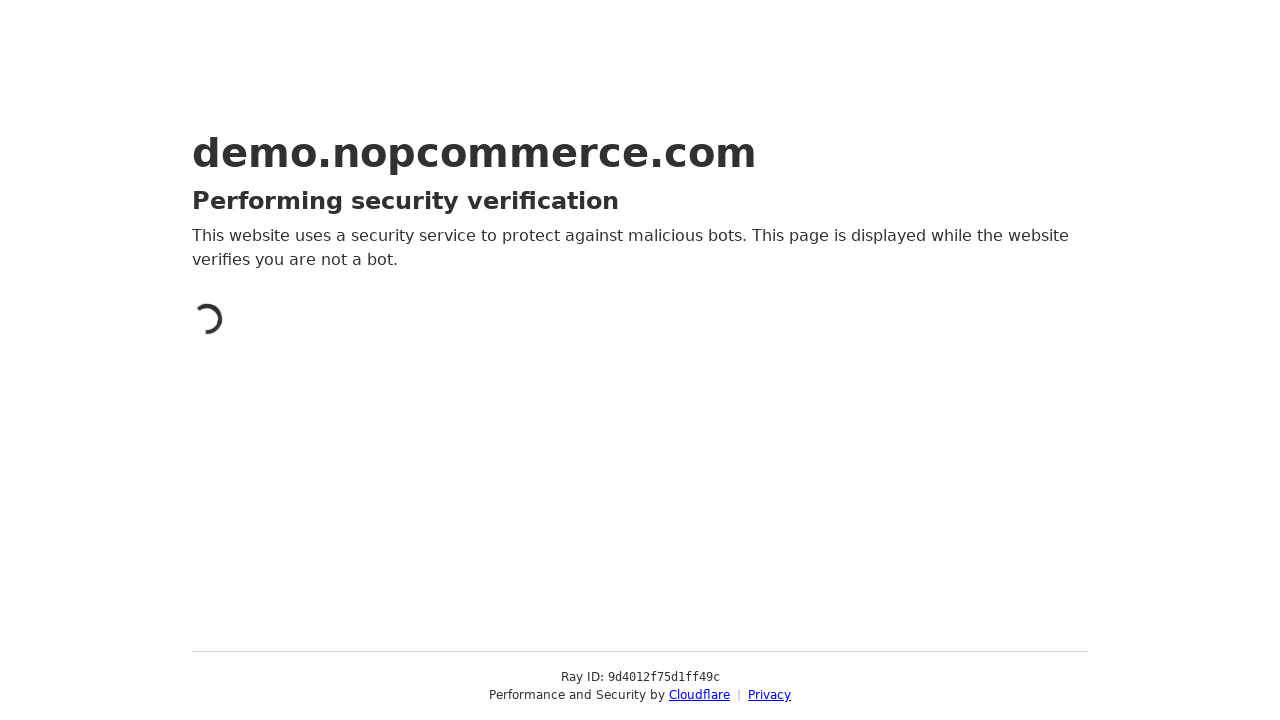

Located image slides on homepage - found 0 slides
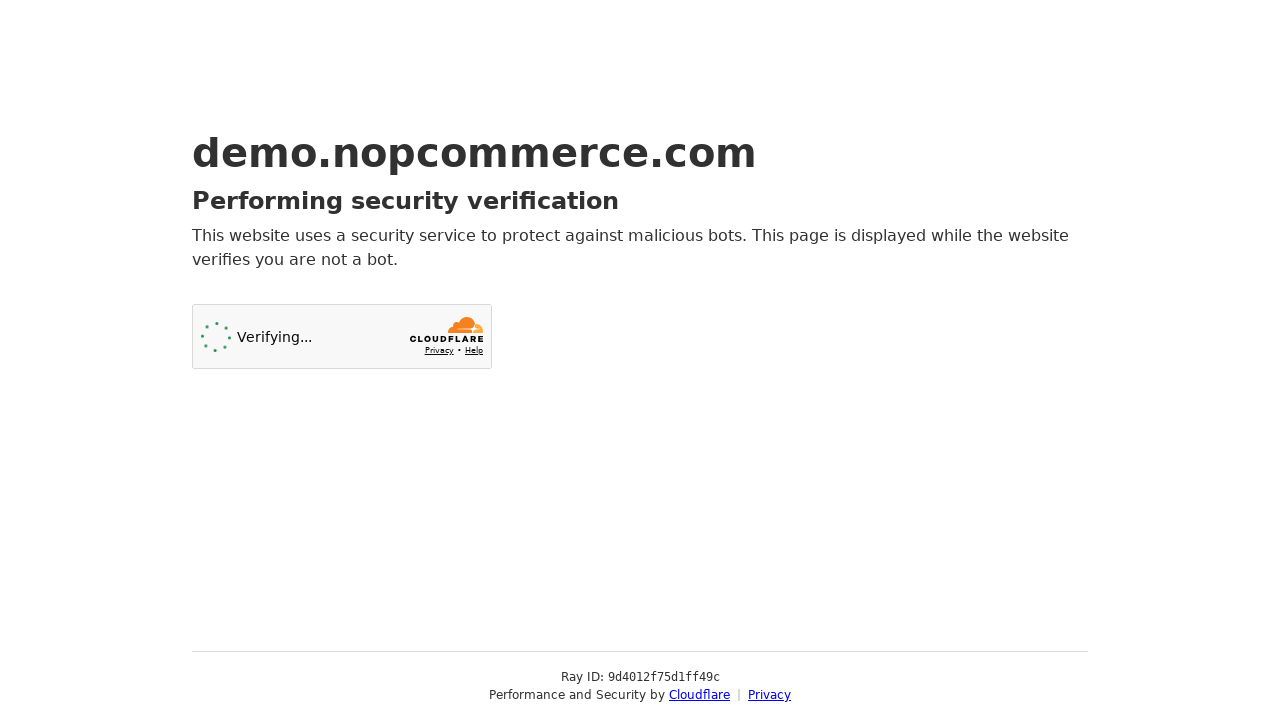

Located all links on homepage - found 2 links
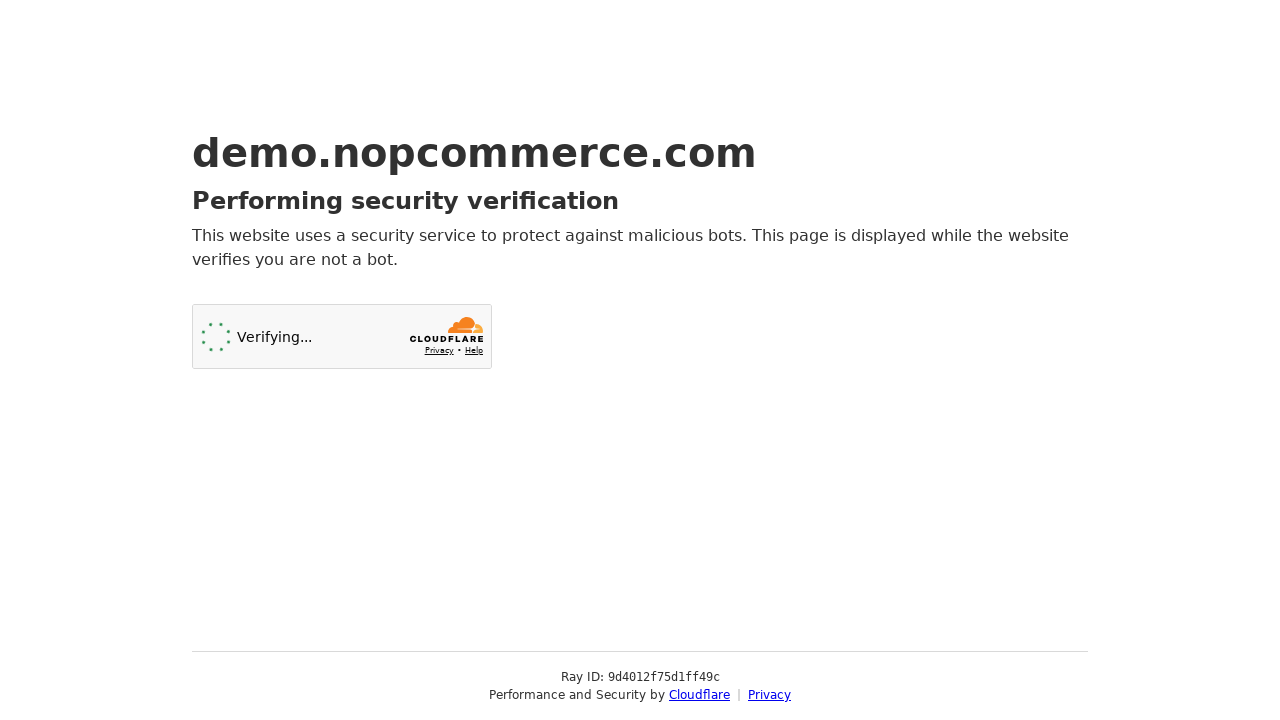

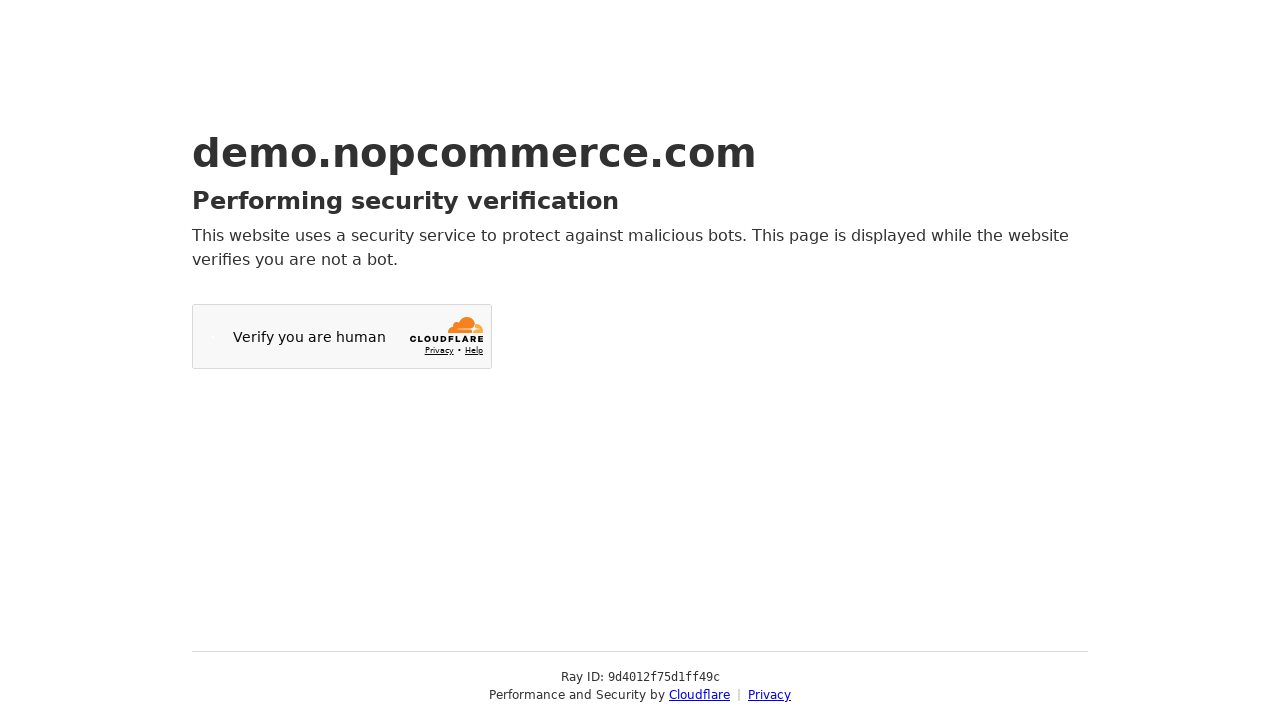